Tests iframe interaction by navigating to iframe example page, switching to iframe context, and verifying text content within the iframe

Starting URL: http://the-internet.herokuapp.com/frames

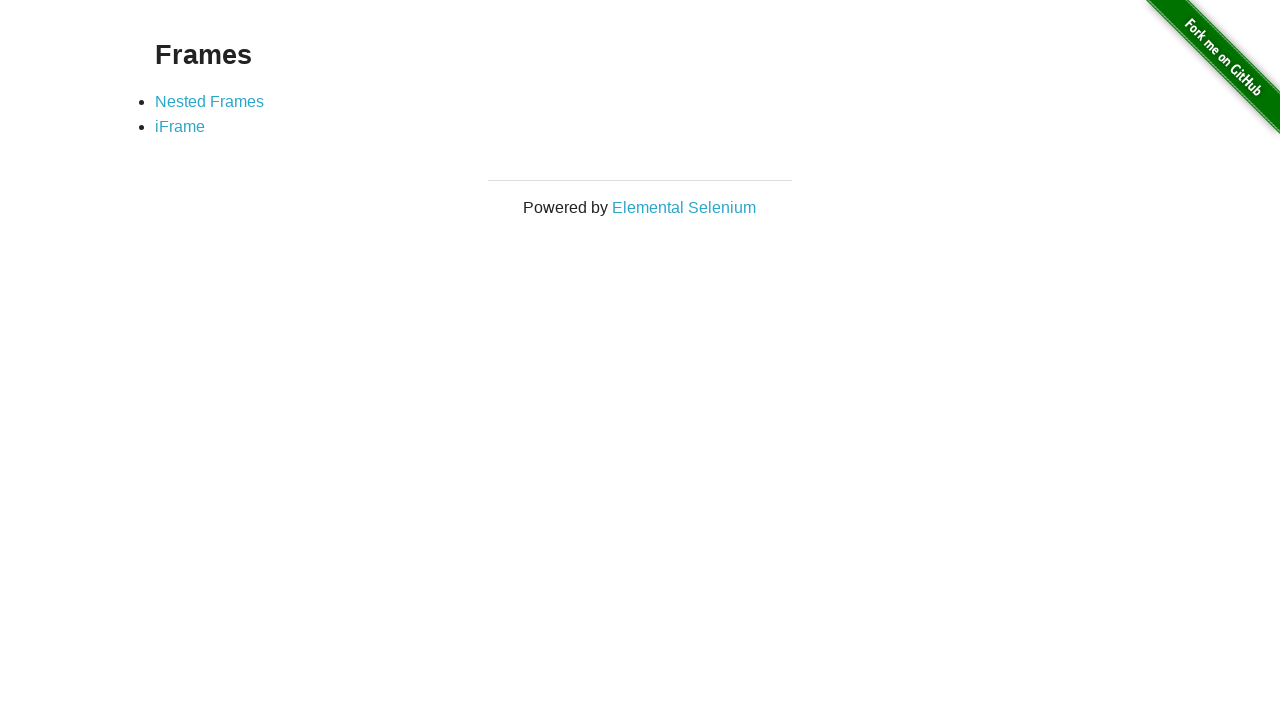

Clicked on iframe example link at (180, 127) on #content > div > ul > li:nth-child(2) > a
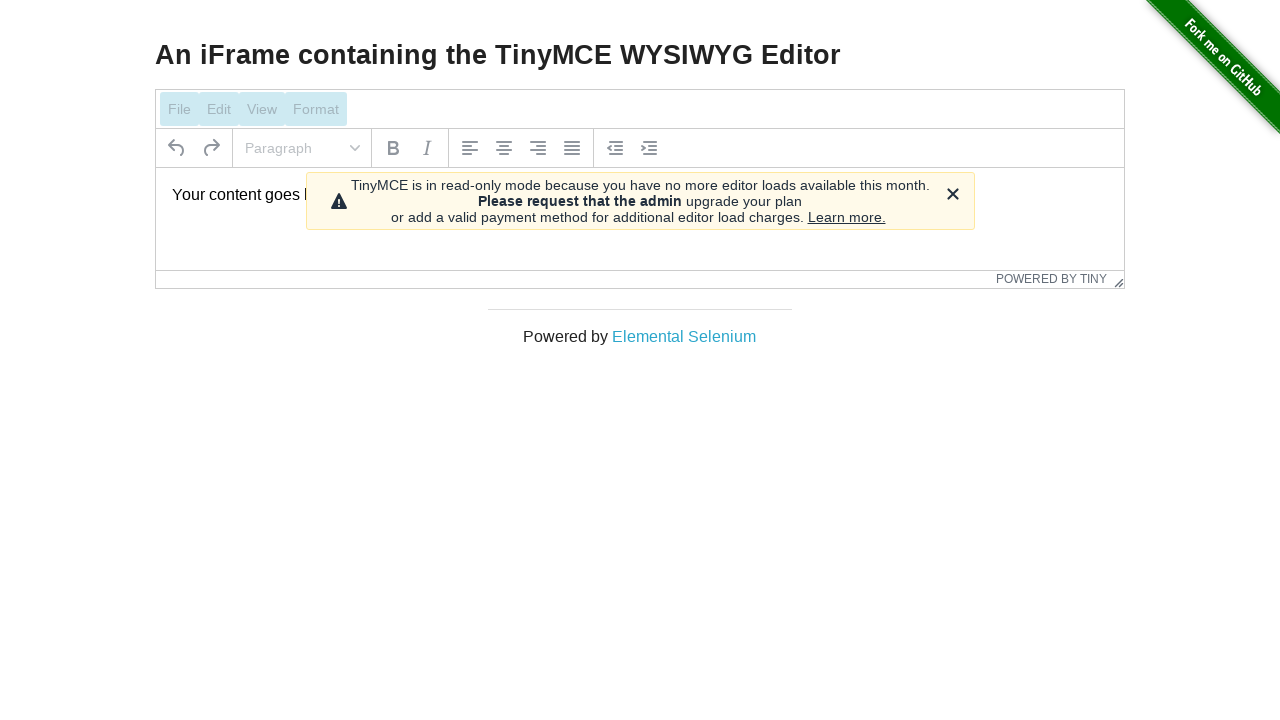

Located iframe on the page
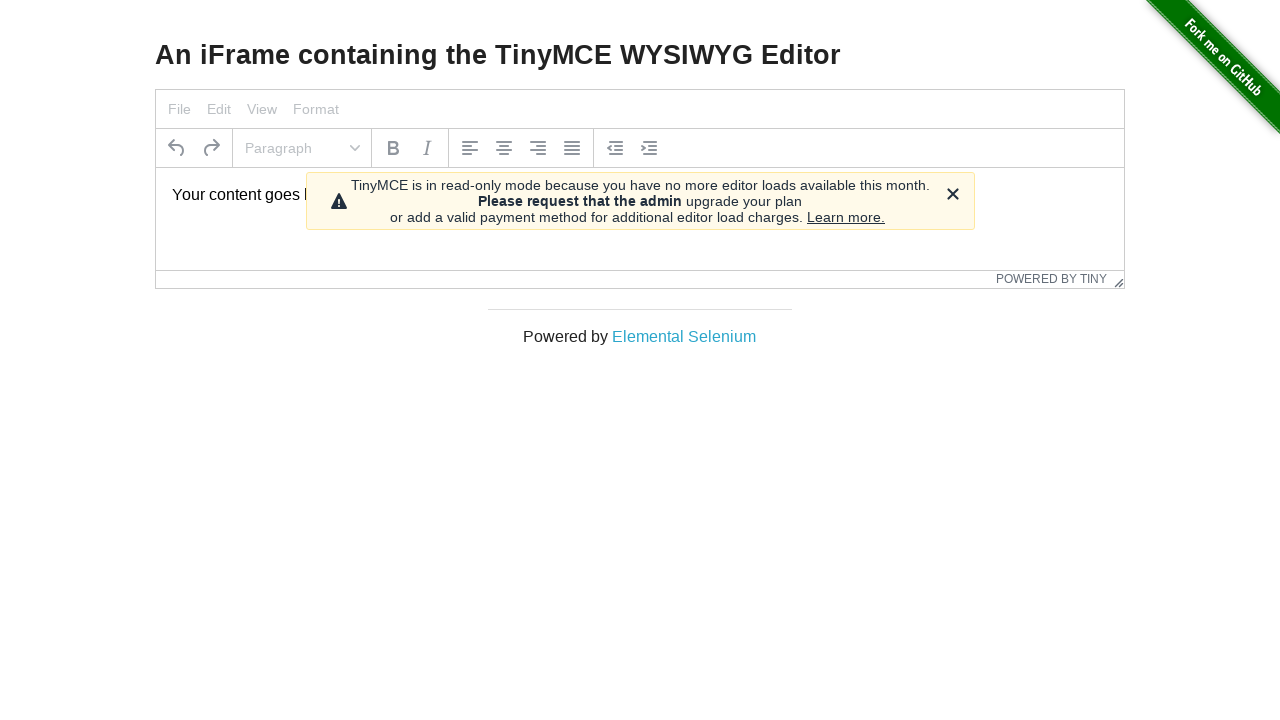

Retrieved text content from iframe element
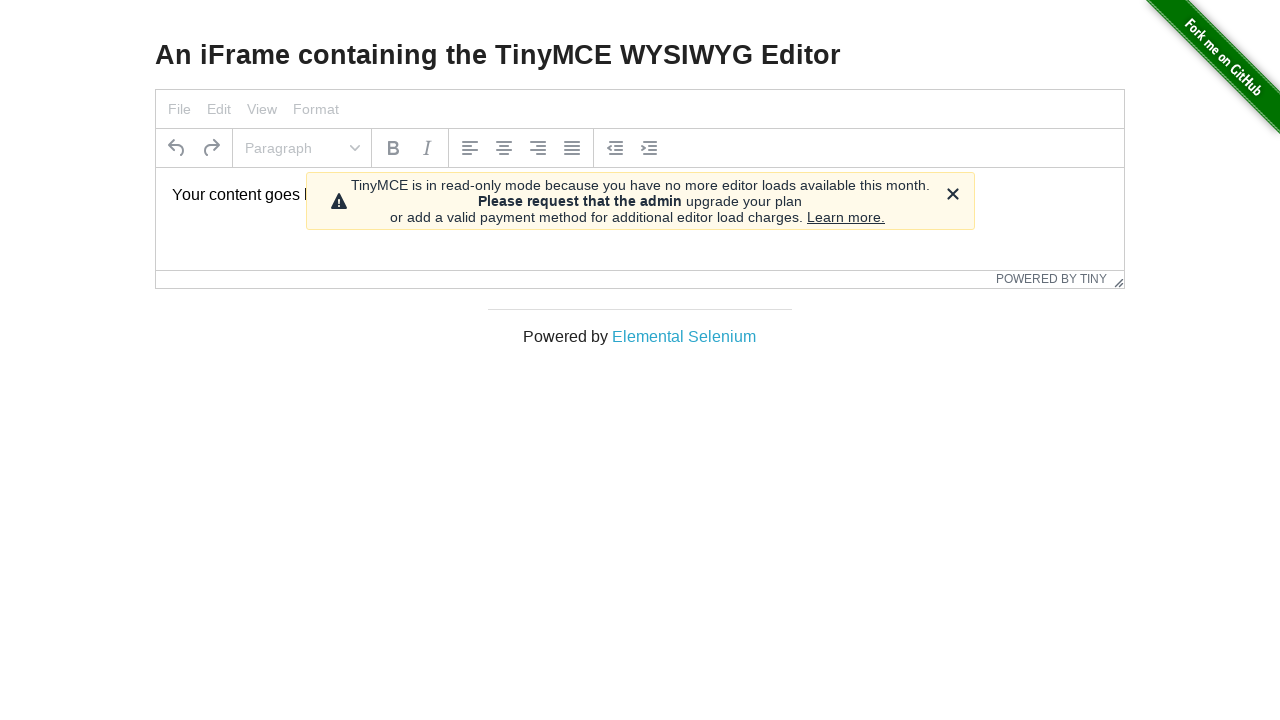

Verified iframe text content matches expected value
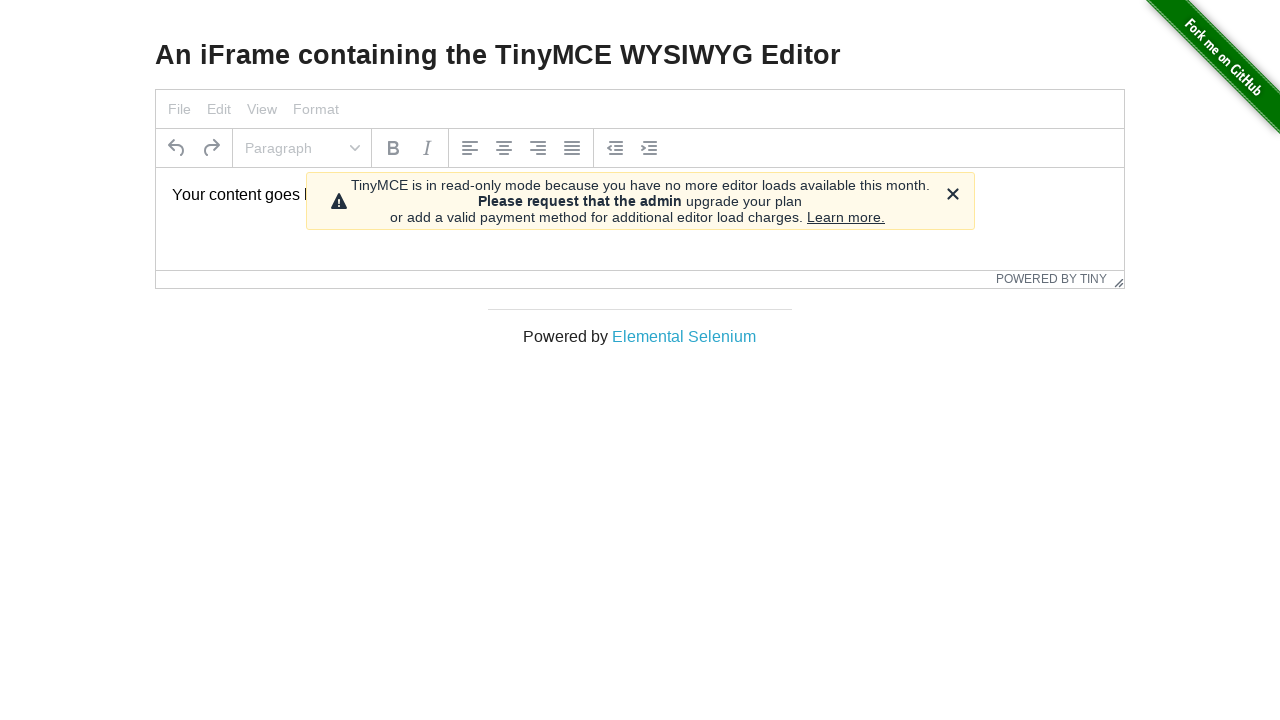

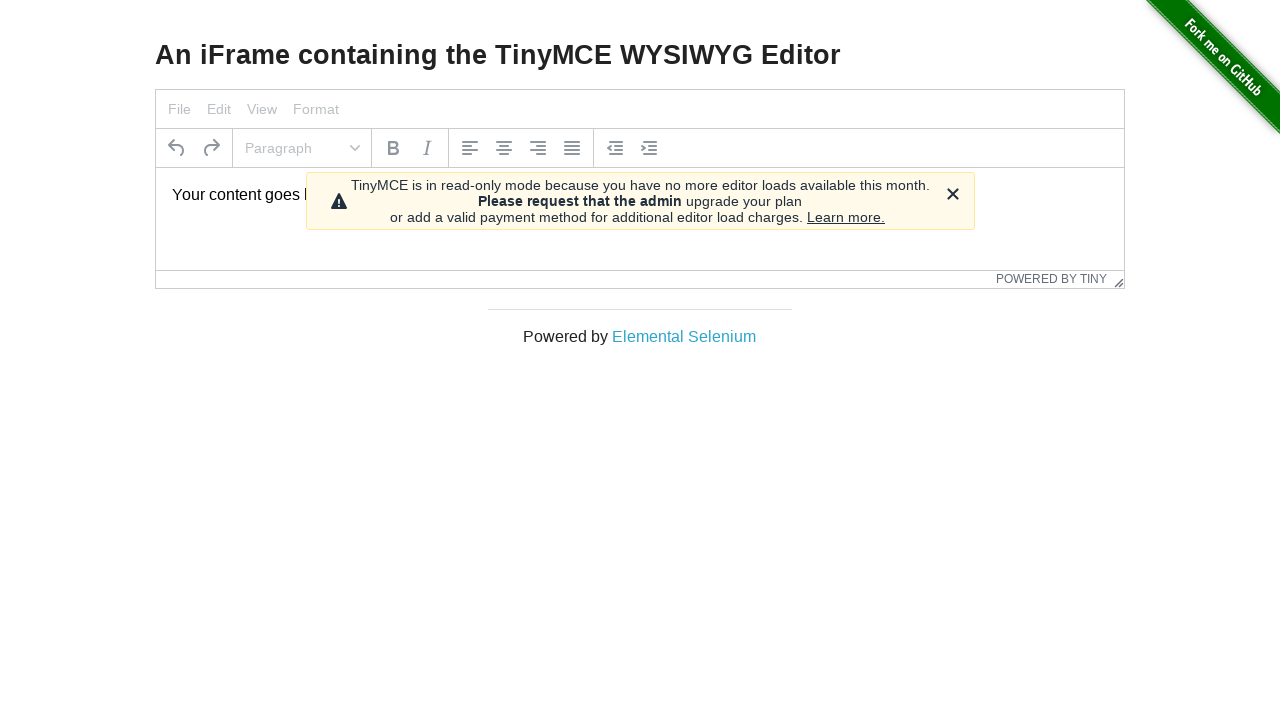